Tests JavaScript alert handling by clicking a button that triggers an alert, accepting it, and verifying the result message

Starting URL: https://testcenter.techproeducation.com/index.php?page=javascript-alerts

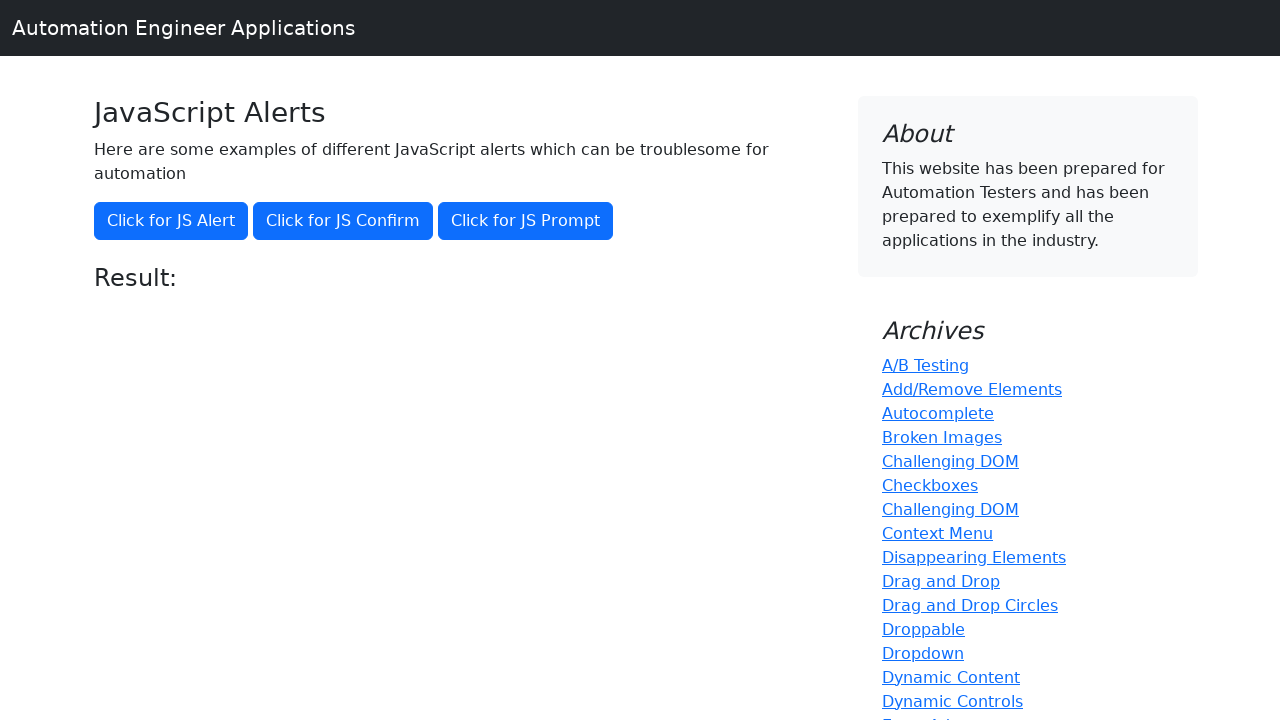

Clicked button to trigger JavaScript alert at (171, 221) on xpath=//*[text()='Click for JS Alert']
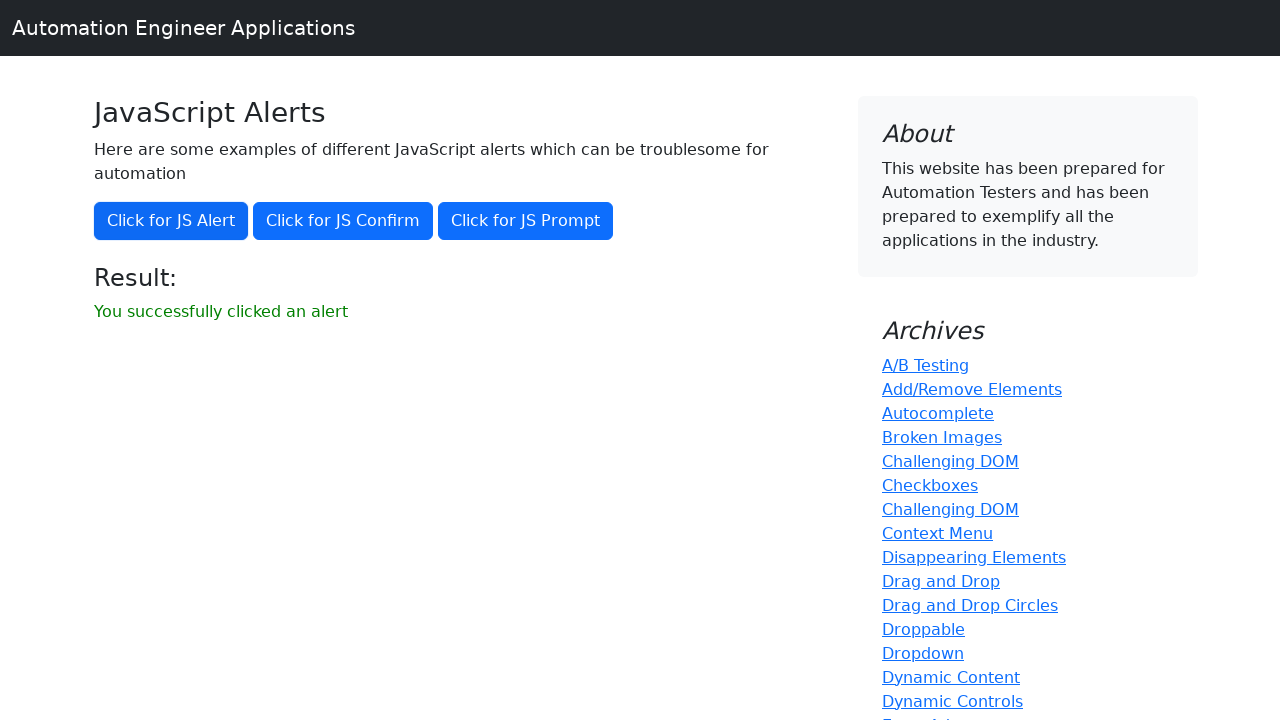

Set up dialog handler to accept alerts
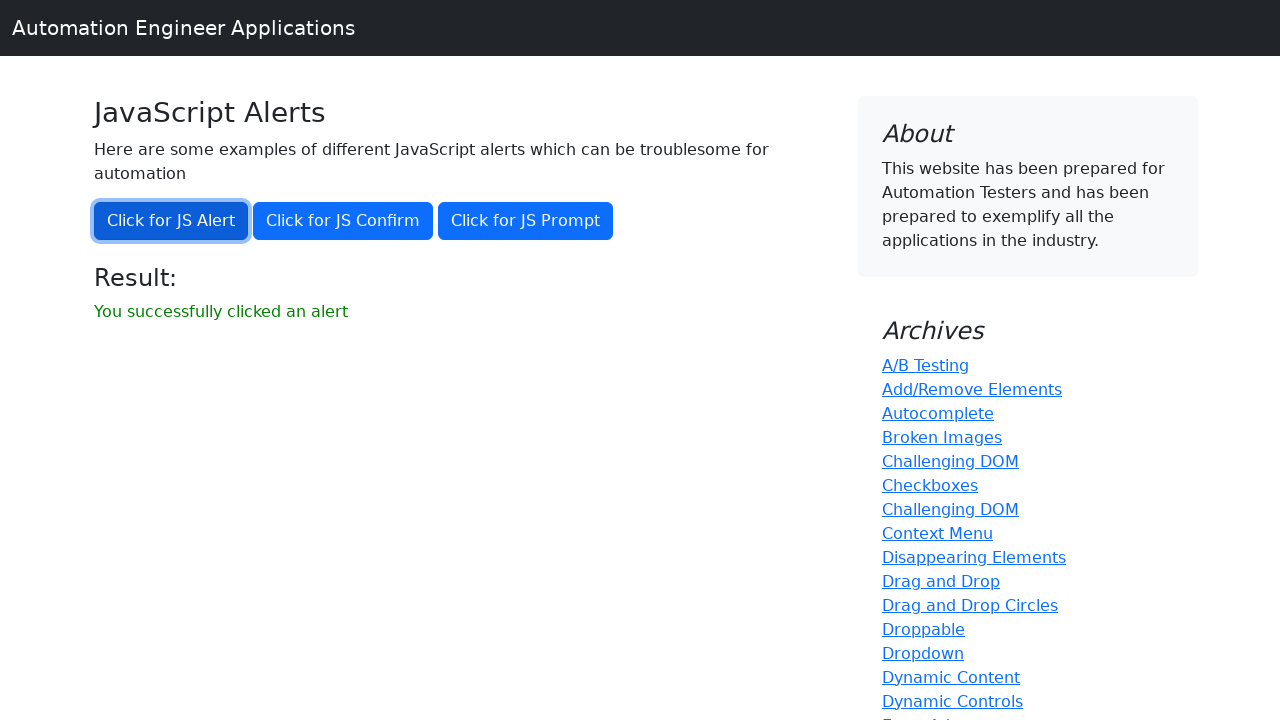

Result message element loaded after accepting alert
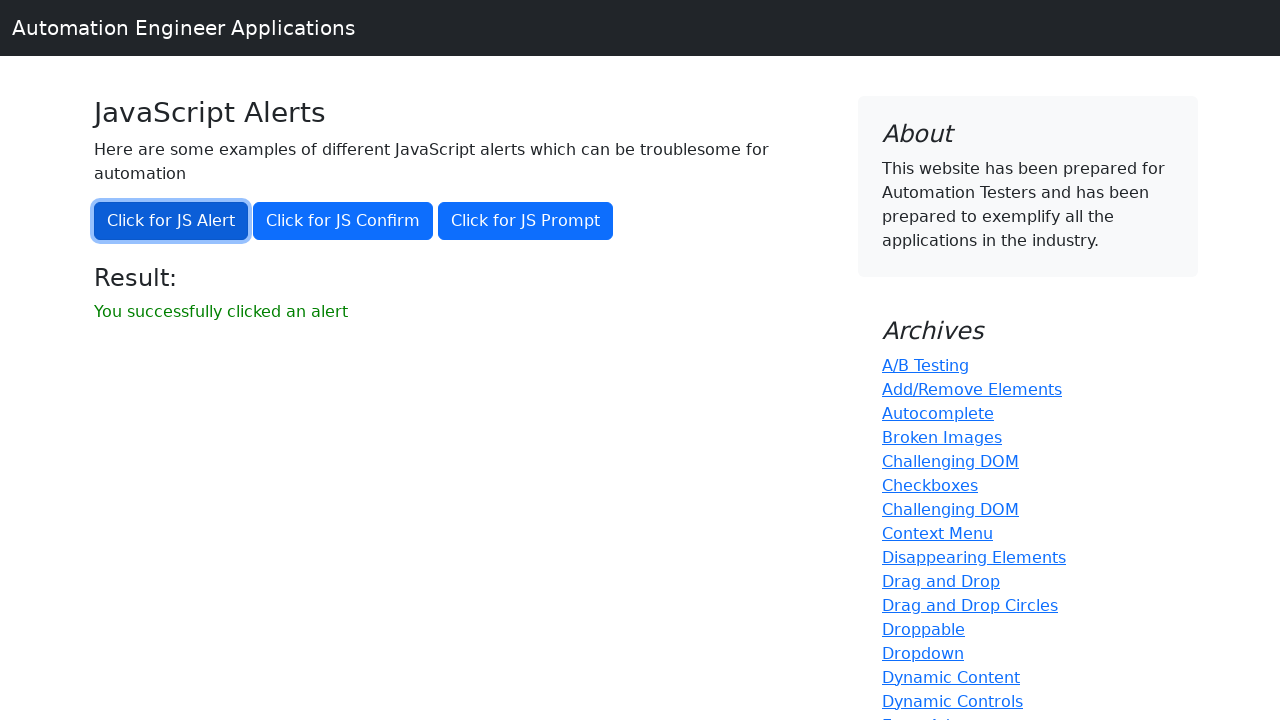

Retrieved result text: 'You successfully clicked an alert'
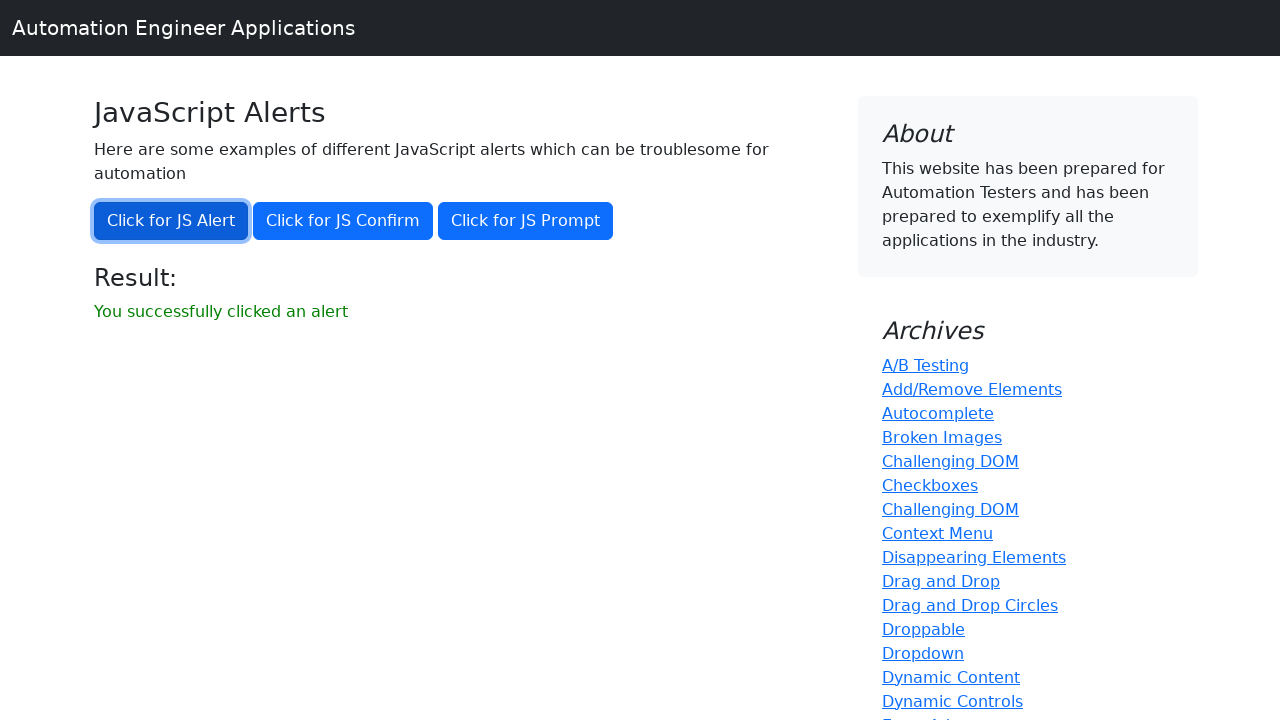

Verified result message matches expected text
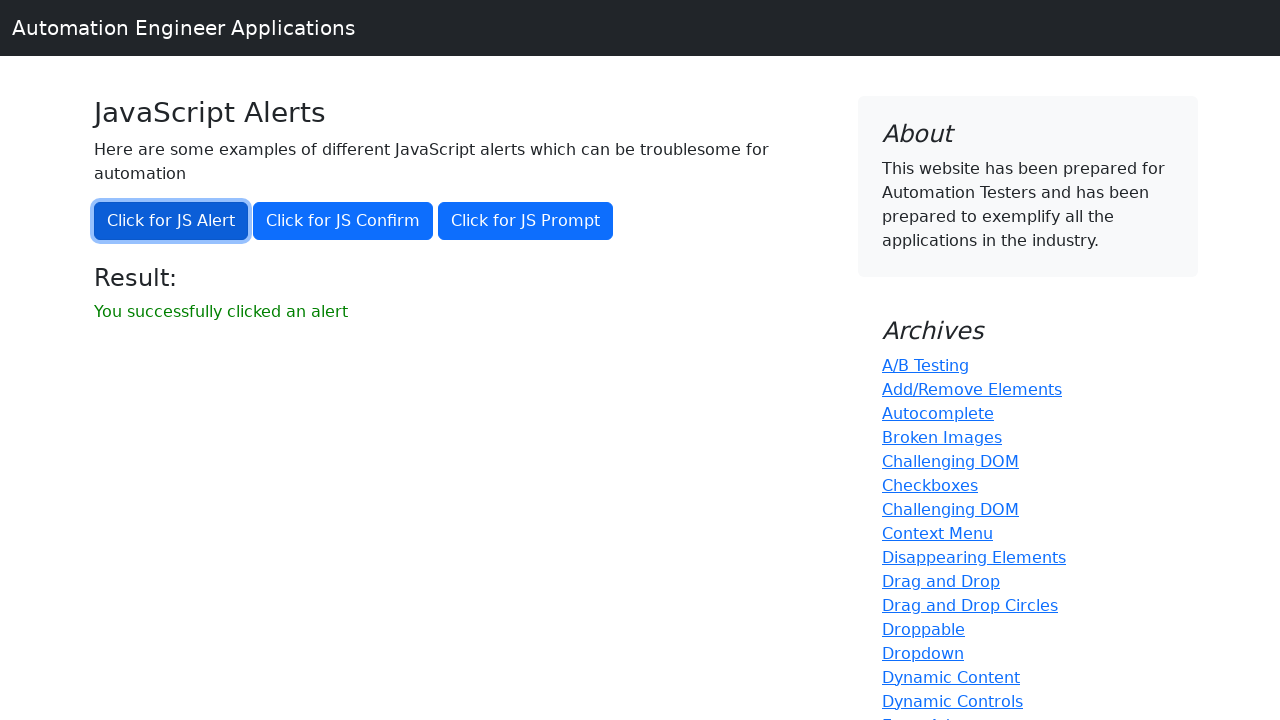

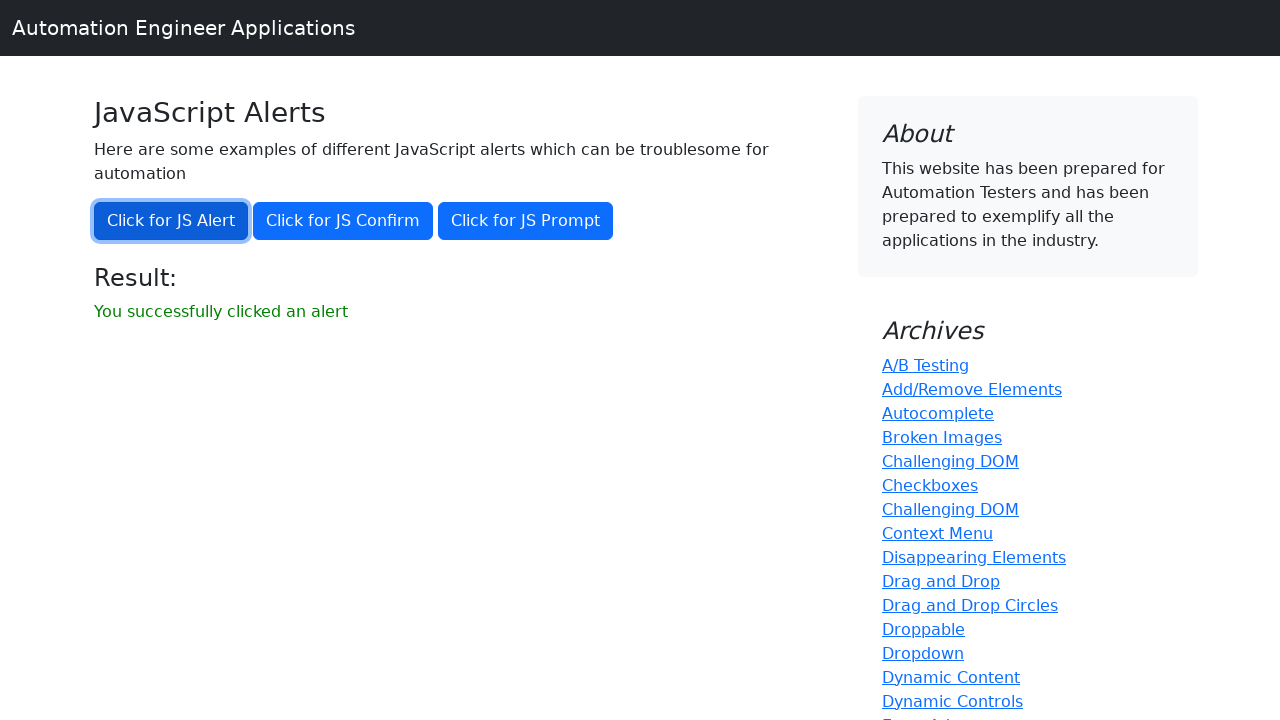